Tests alert handling by triggering alerts and confirming or dismissing them

Starting URL: https://codenboxautomationlab.com/practice/

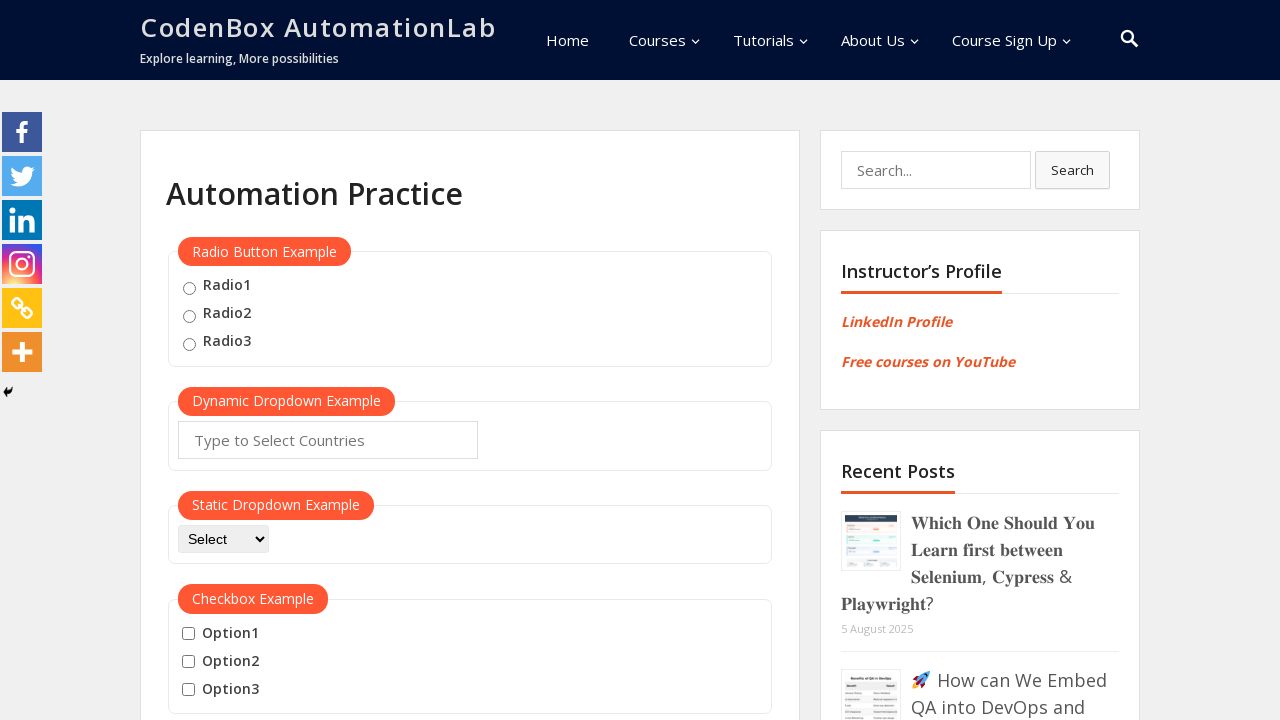

Filled name field with 'Noor' on #name
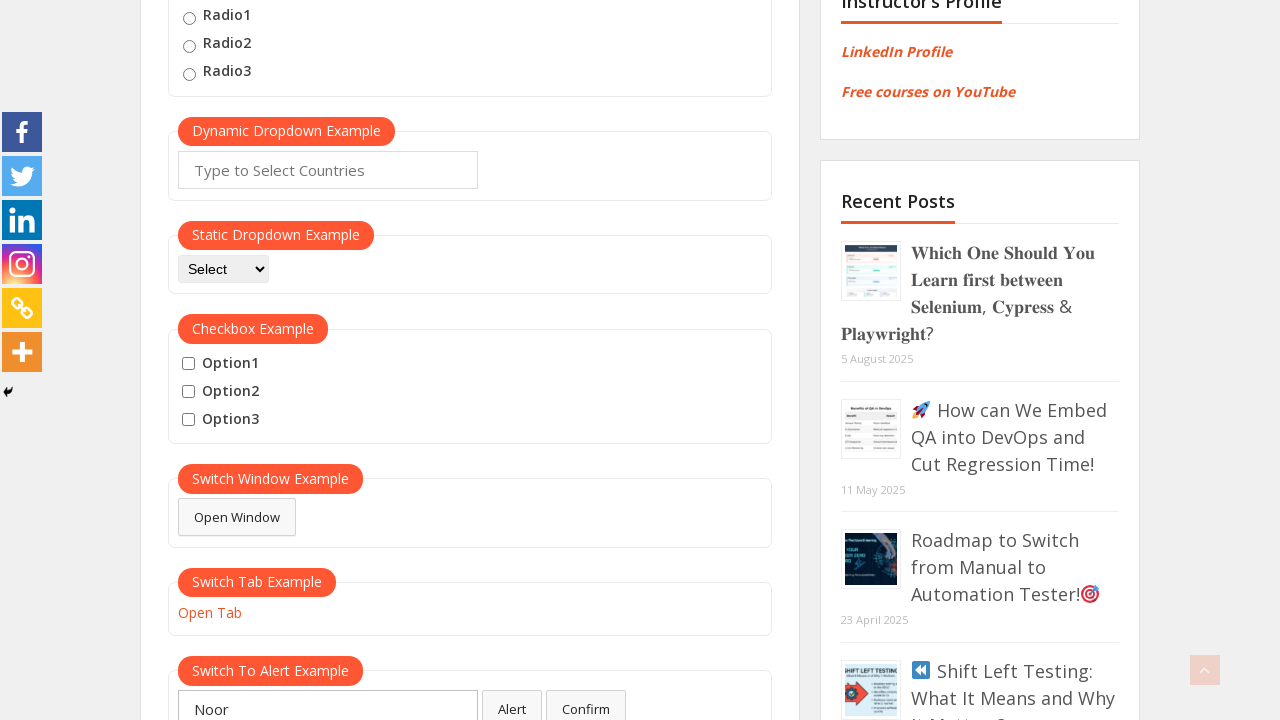

Waited 2000ms for page to stabilize
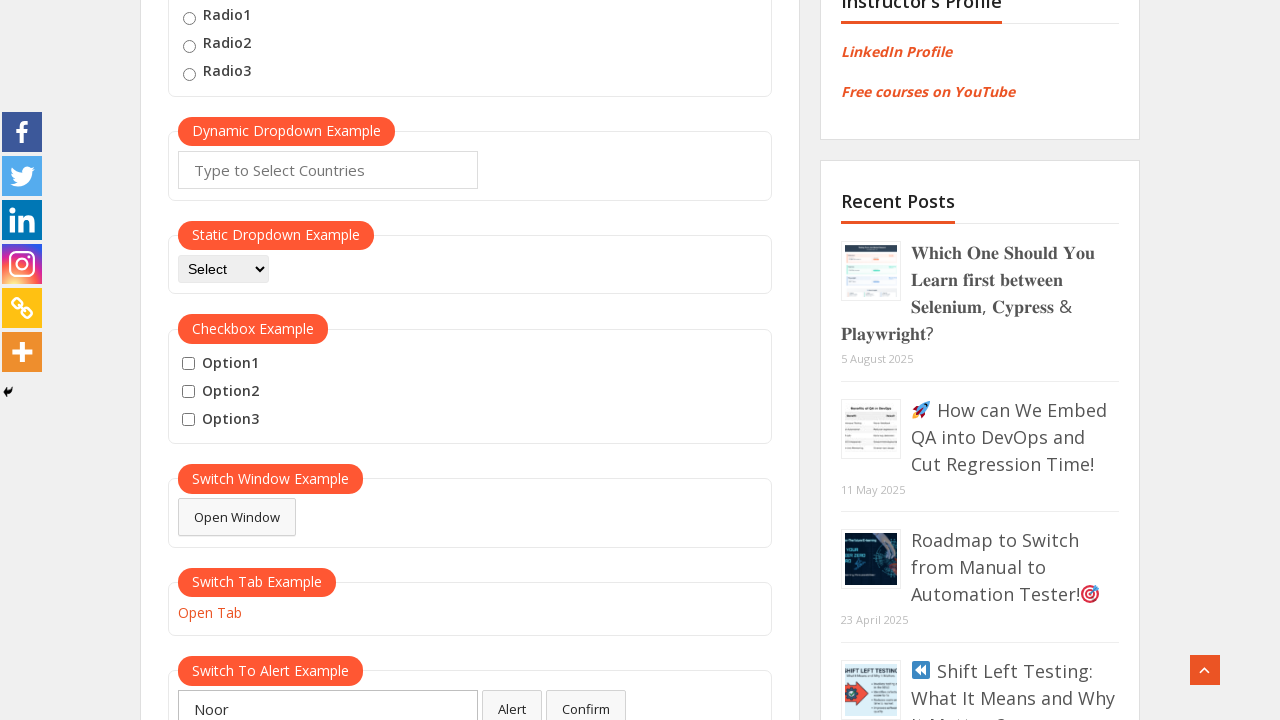

Set up dialog handler to accept alerts
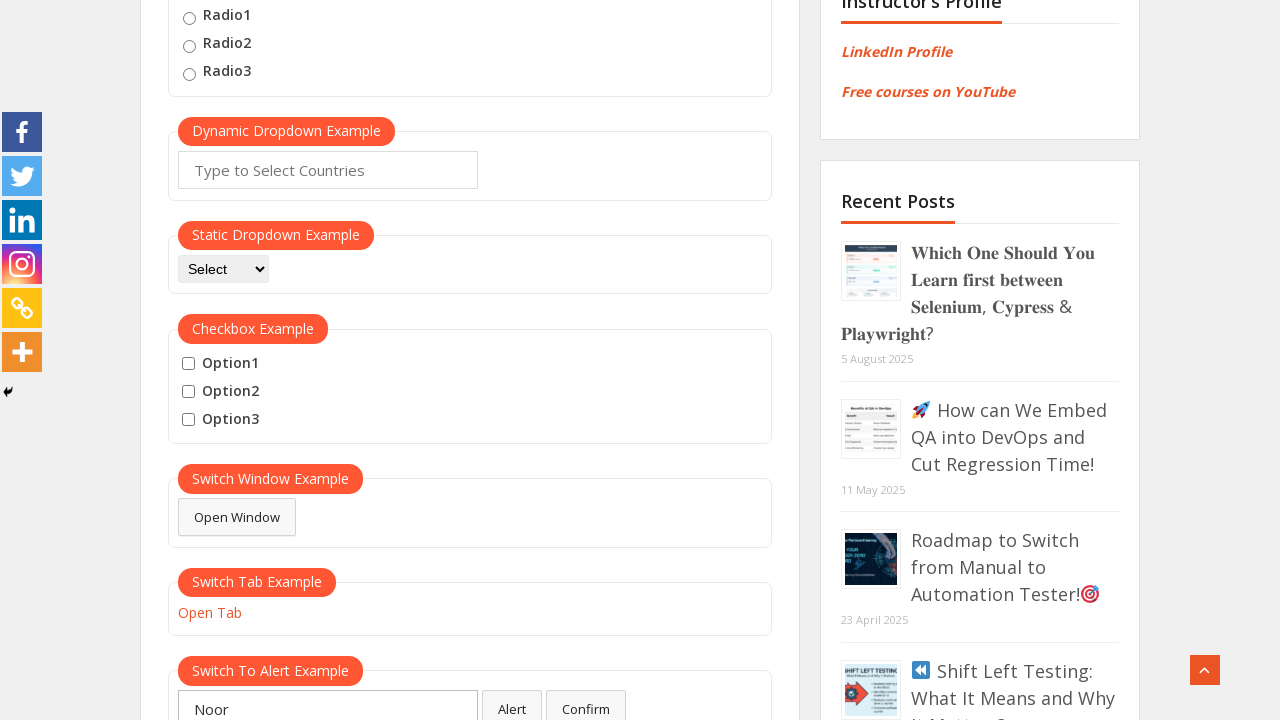

Clicked alert button to trigger alert dialog at (512, 701) on #alertbtn
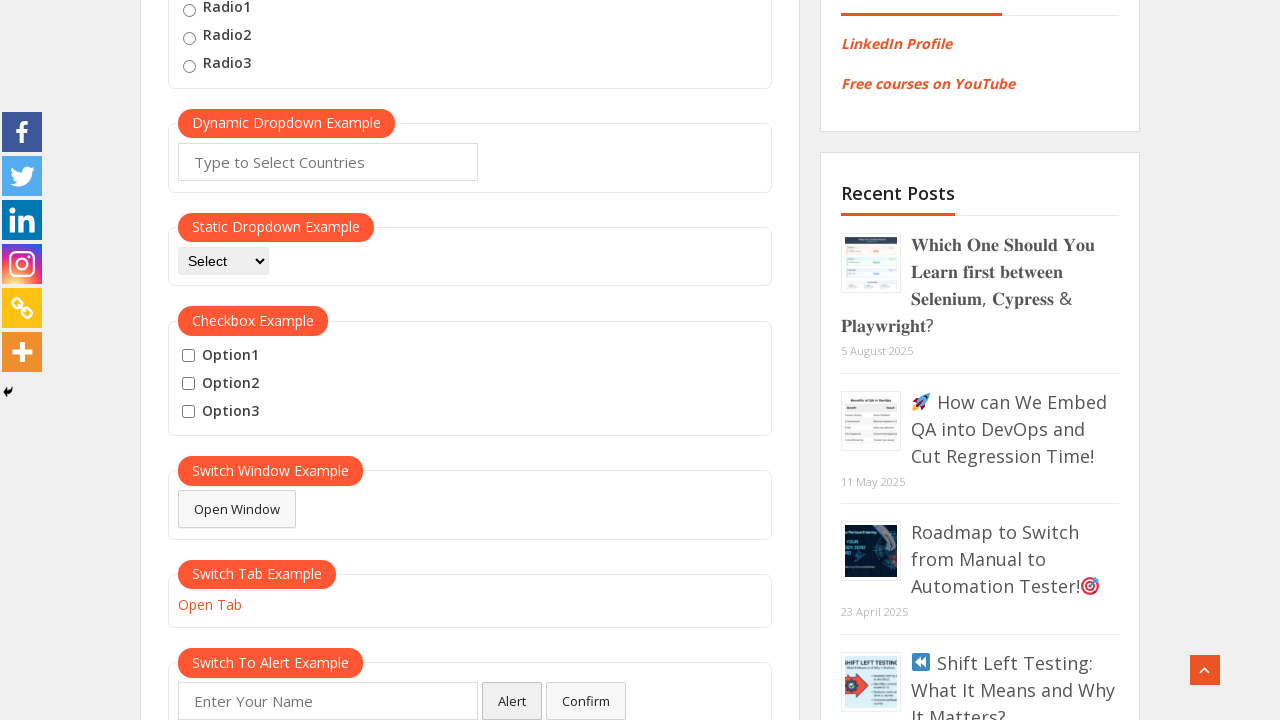

Waited 2000ms after alert was accepted
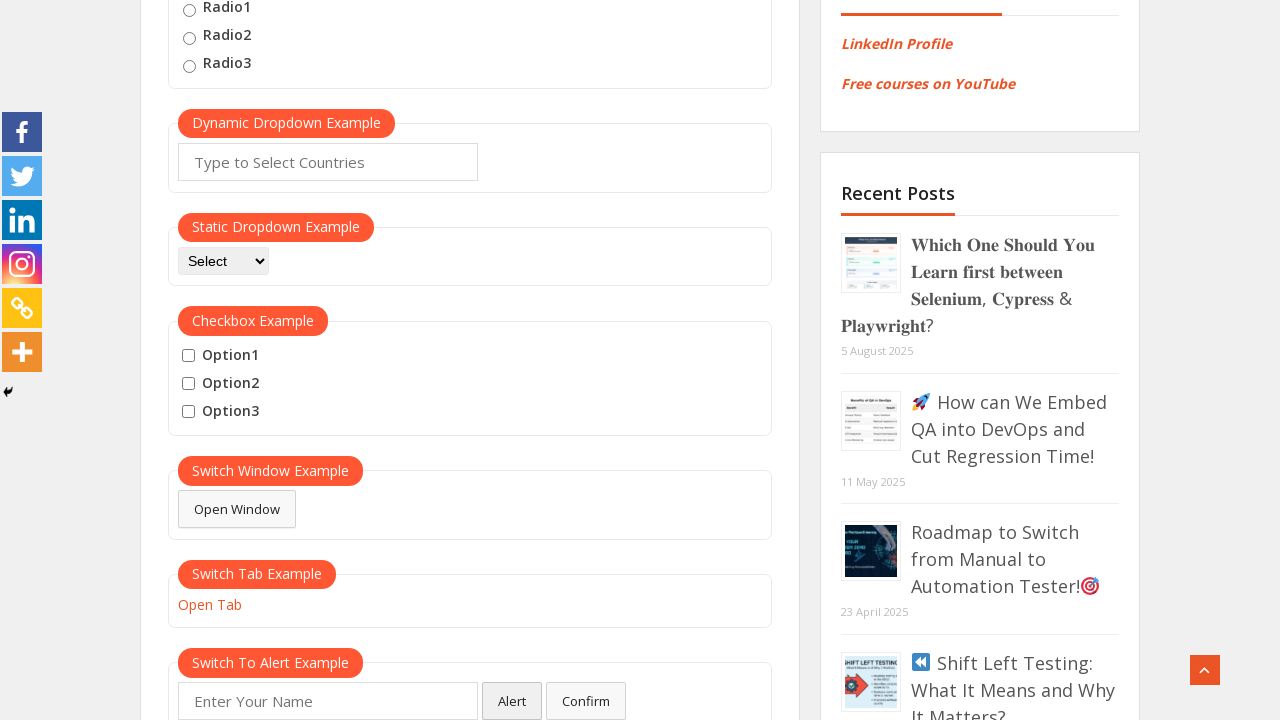

Filled name field again with 'Noor' on #name
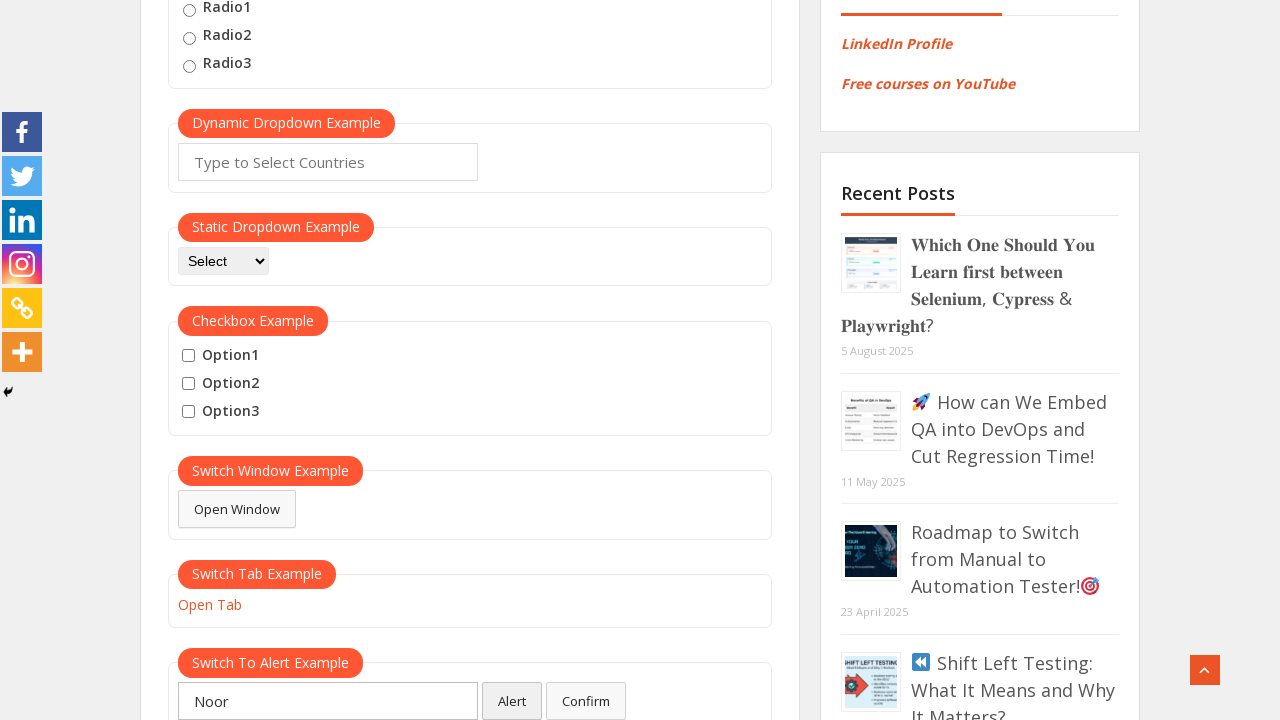

Waited 2000ms for page to stabilize
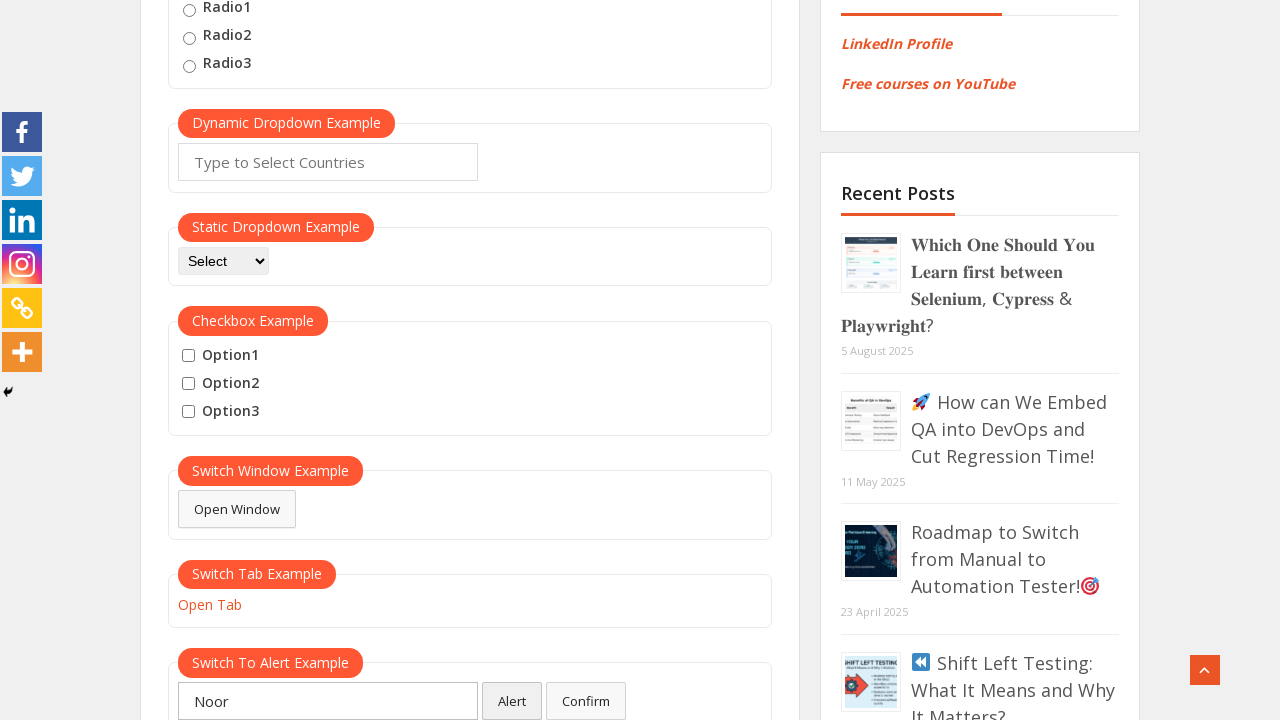

Set up dialog handler to dismiss confirmation dialogs
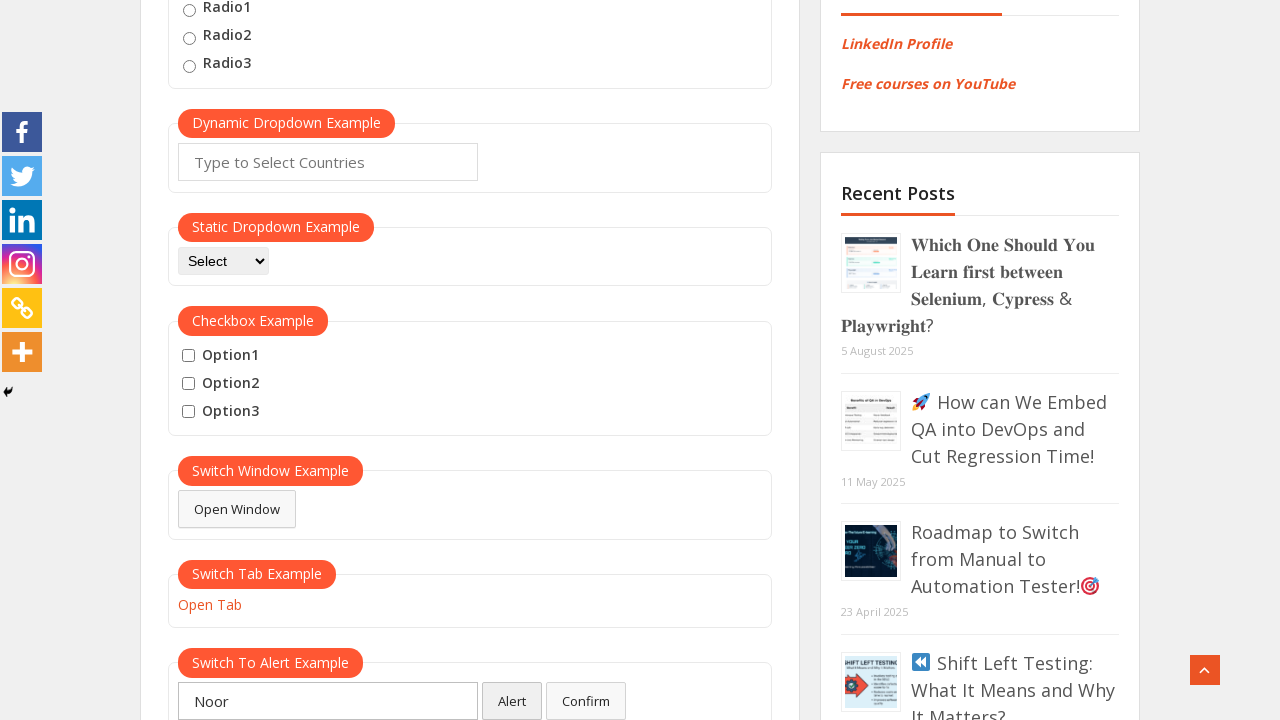

Clicked confirm button to trigger confirmation dialog at (586, 701) on #confirmbtn
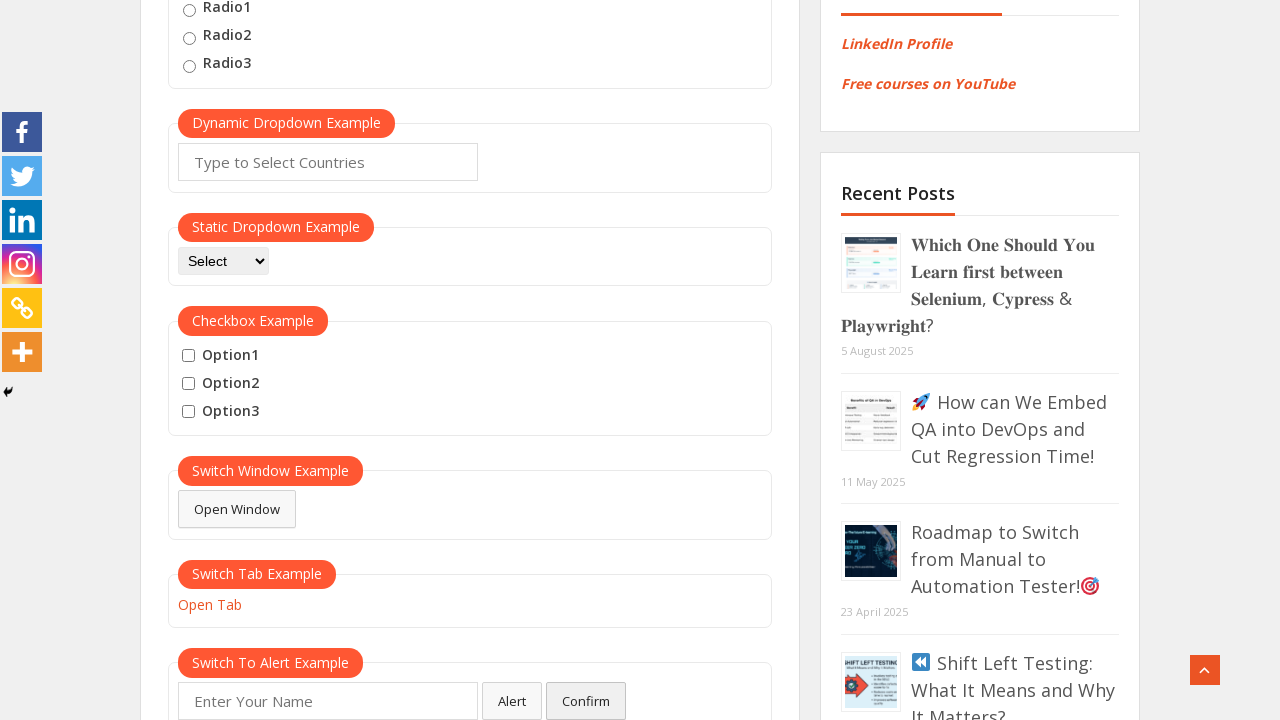

Waited 2000ms after confirmation dialog was dismissed
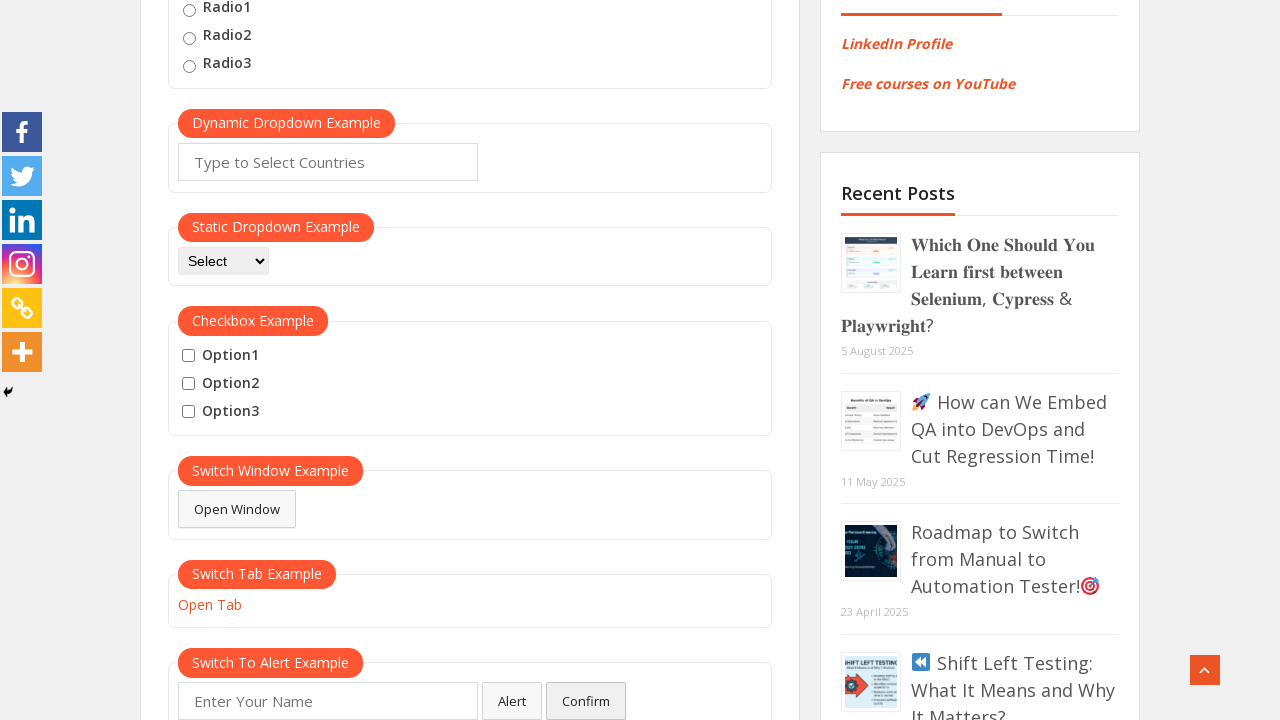

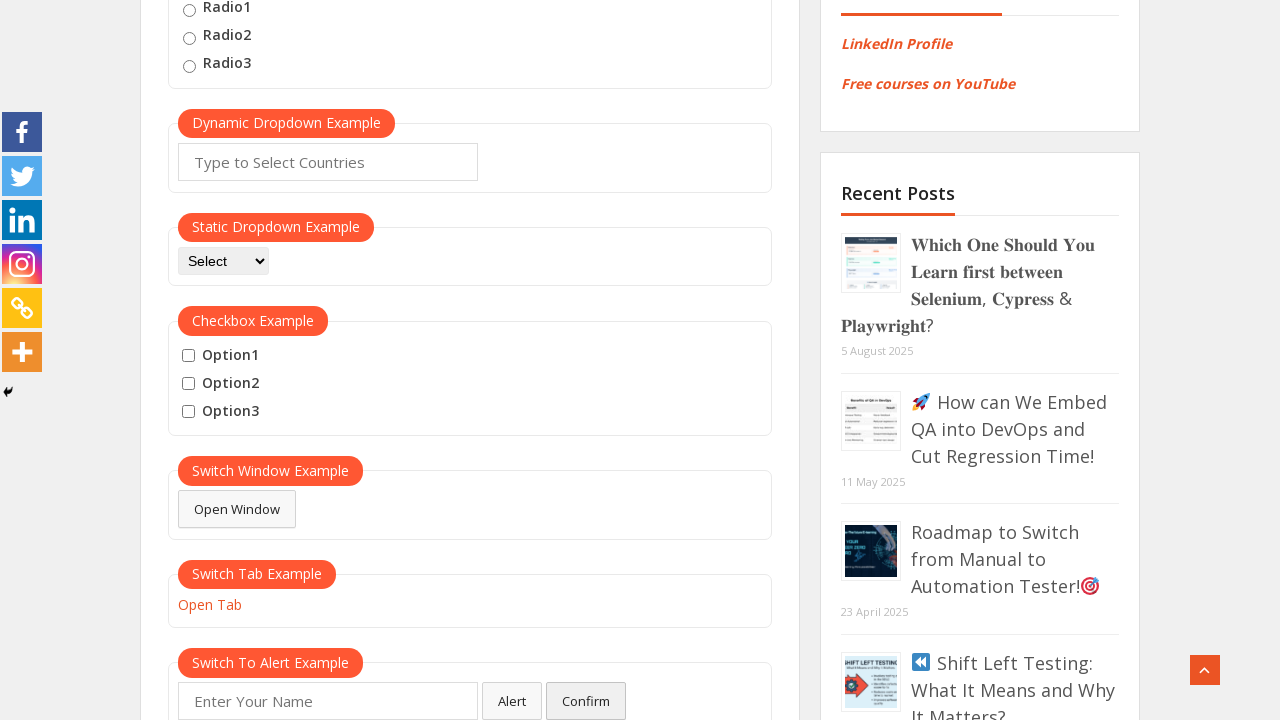